Tests textbox interaction by clicking, clearing, typing text, and verifying the entered value

Starting URL: http://saucelabs.com/test/guinea-pig

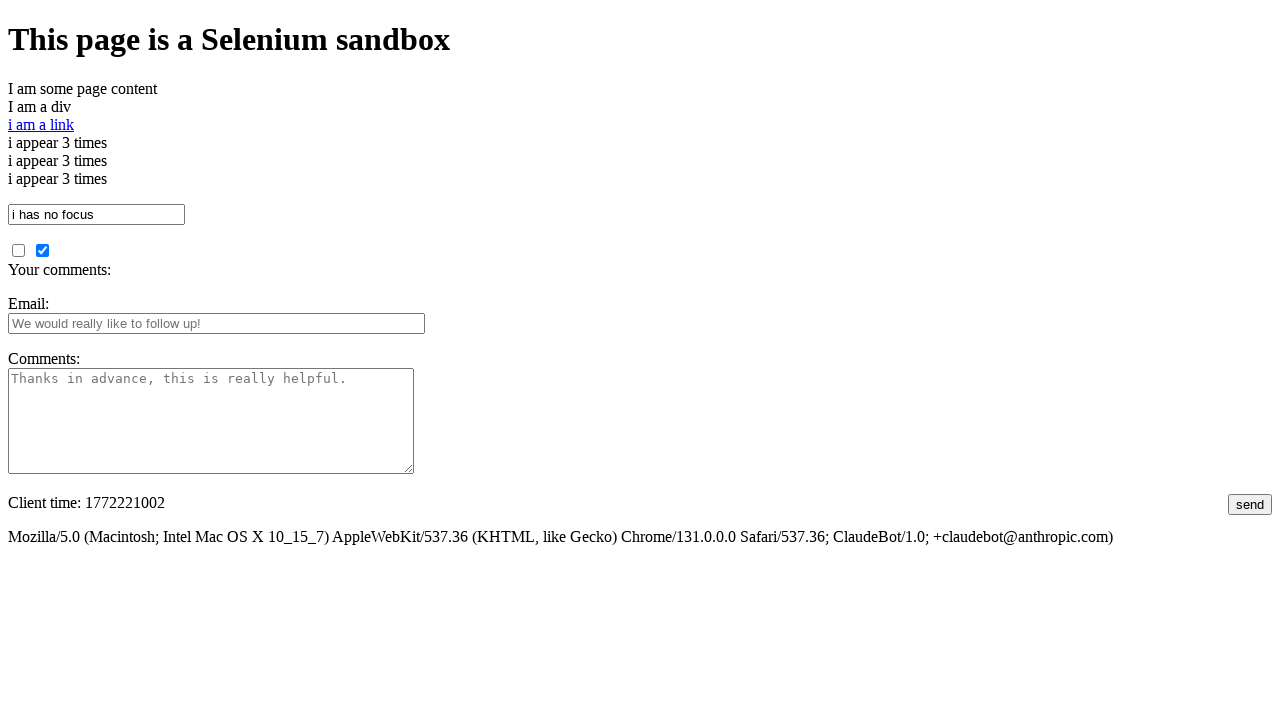

Clicked on textbox element at (96, 214) on #i_am_a_textbox
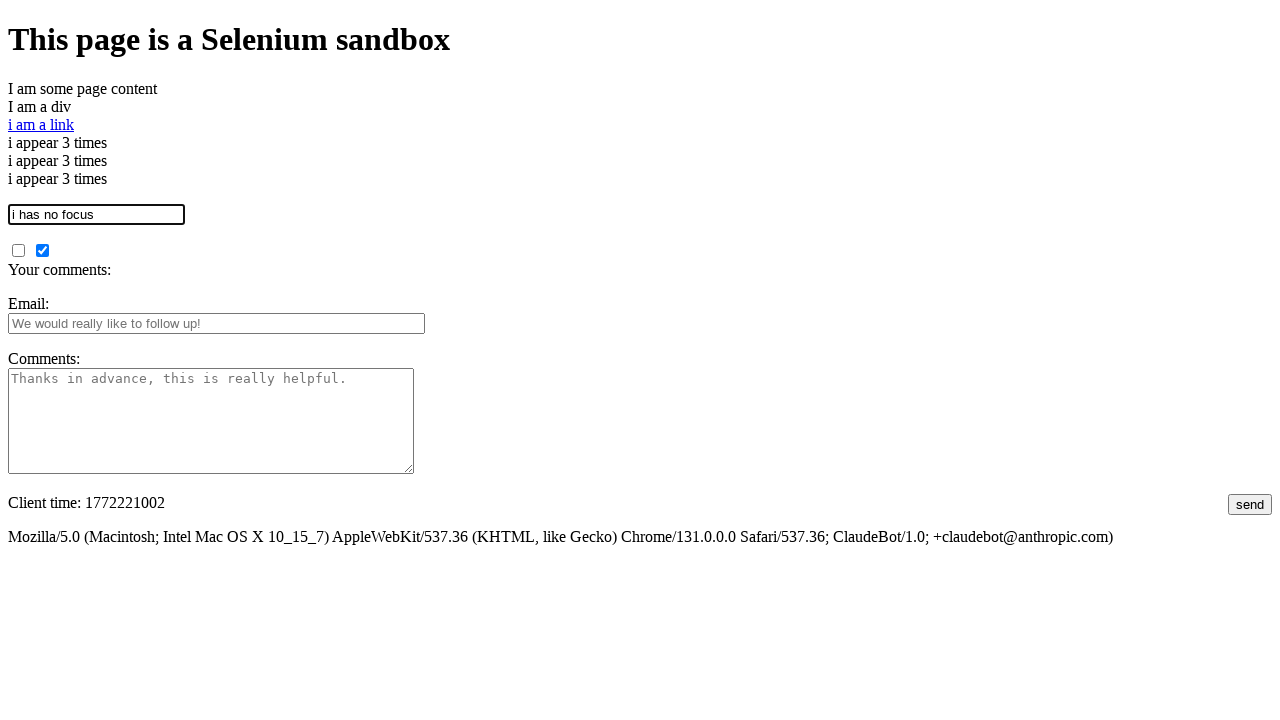

Filled textbox with 'This is some text' on #i_am_a_textbox
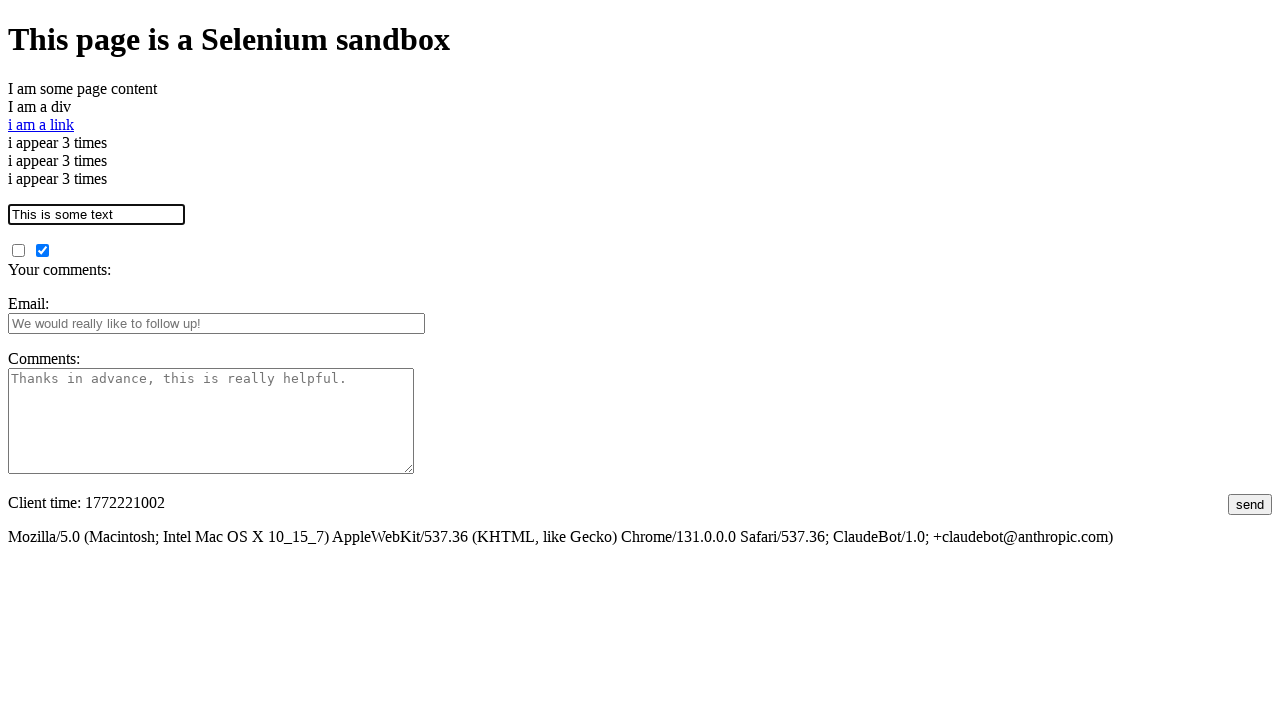

Verified textbox contains expected text
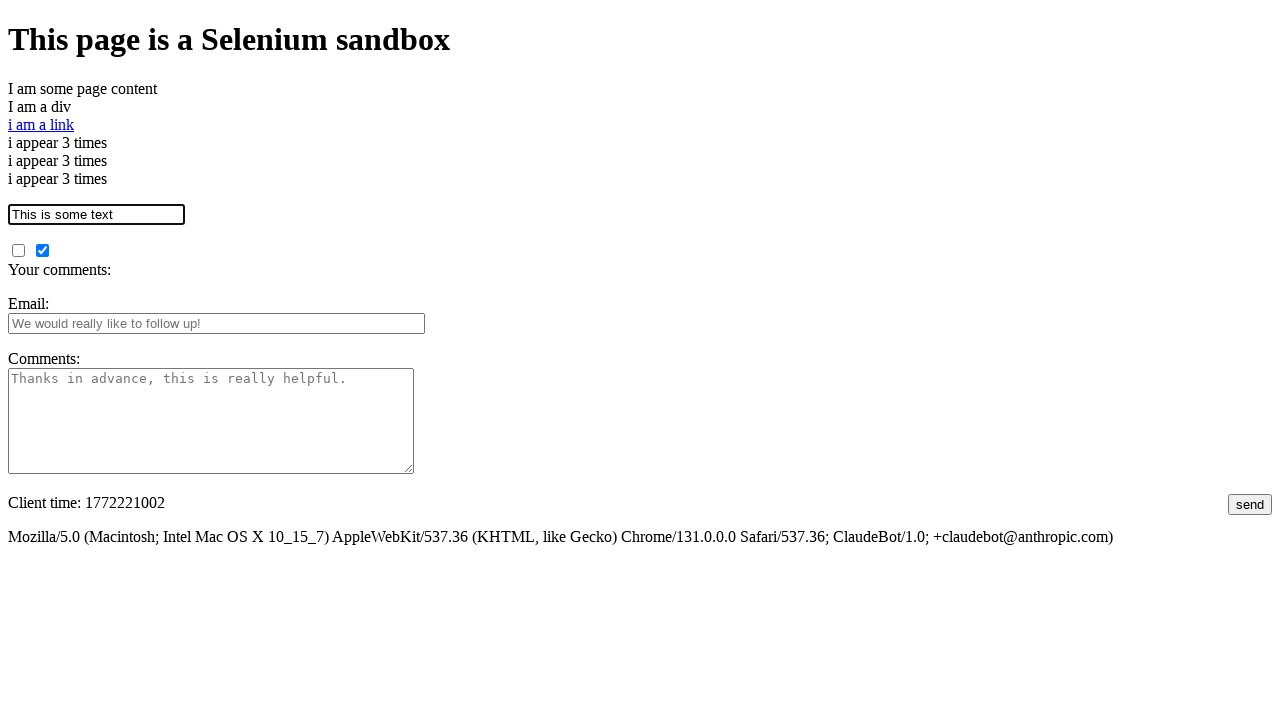

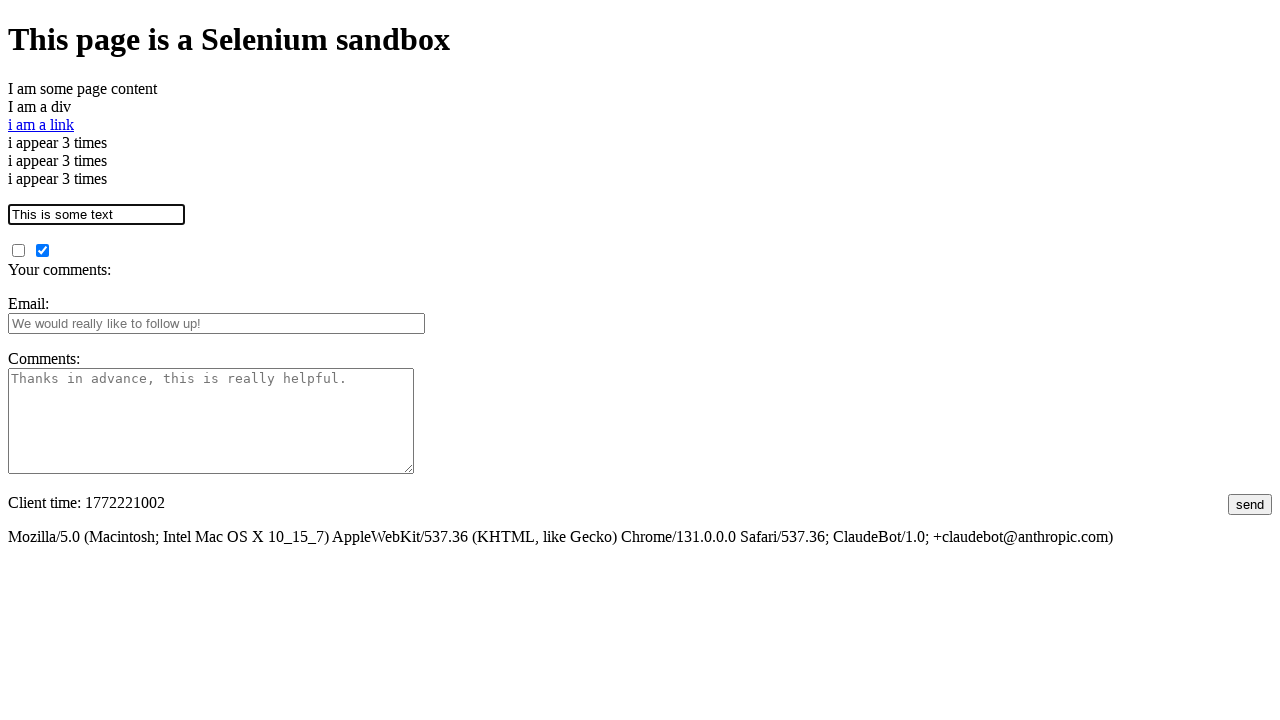